Tests mortgage calculator form by entering home value and down payment fields

Starting URL: https://mortgagecalculator.org

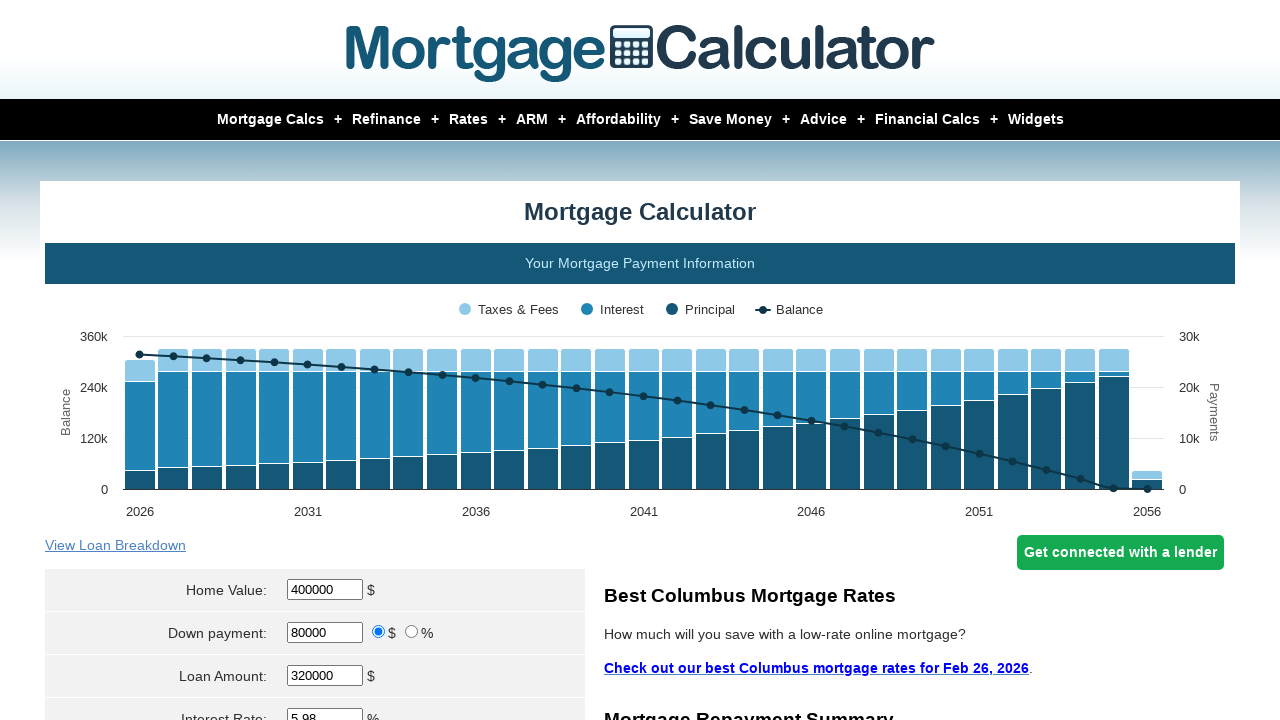

Located home value input field
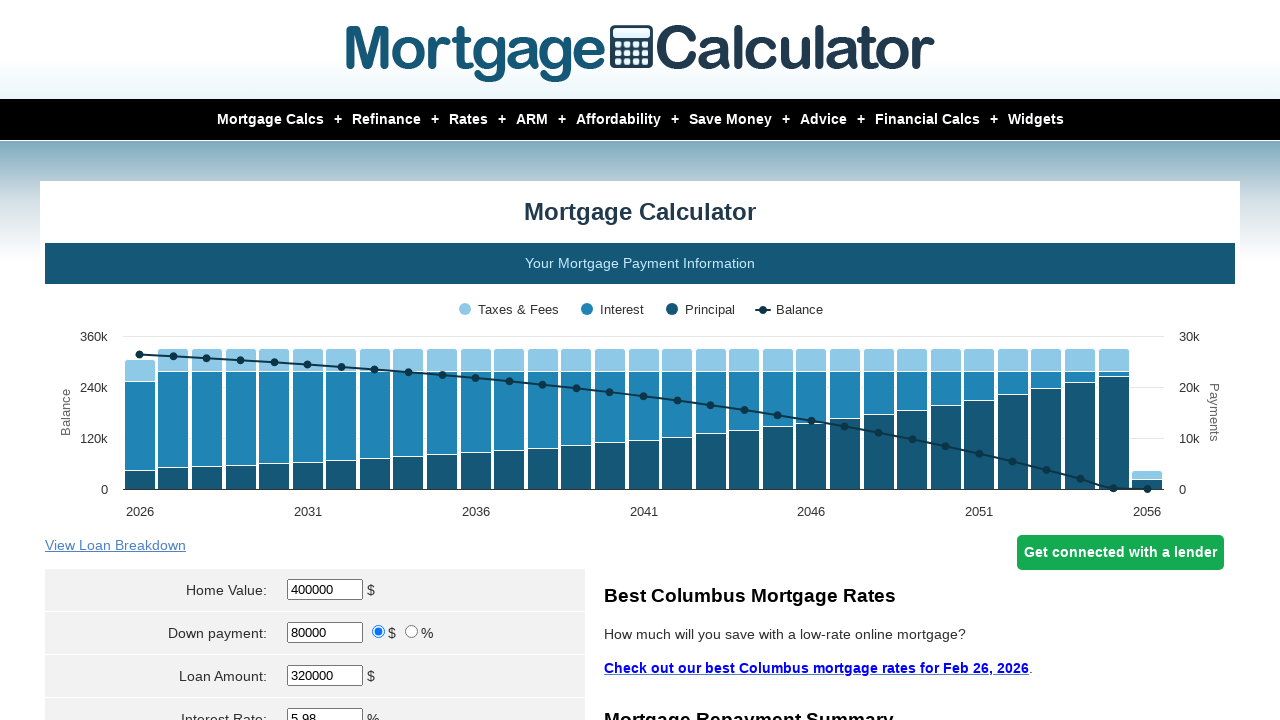

Cleared home value field on xpath=//*[@id = 'homeval']
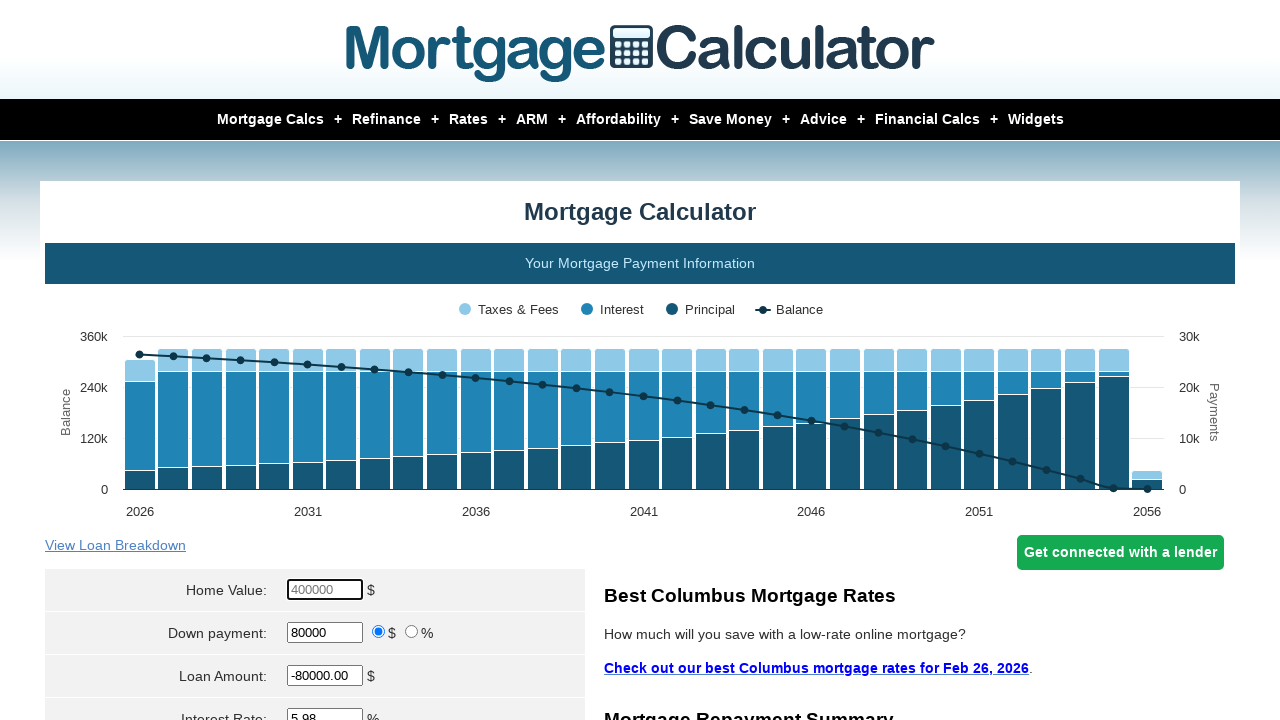

Entered home value of $950,000 on xpath=//*[@id = 'homeval']
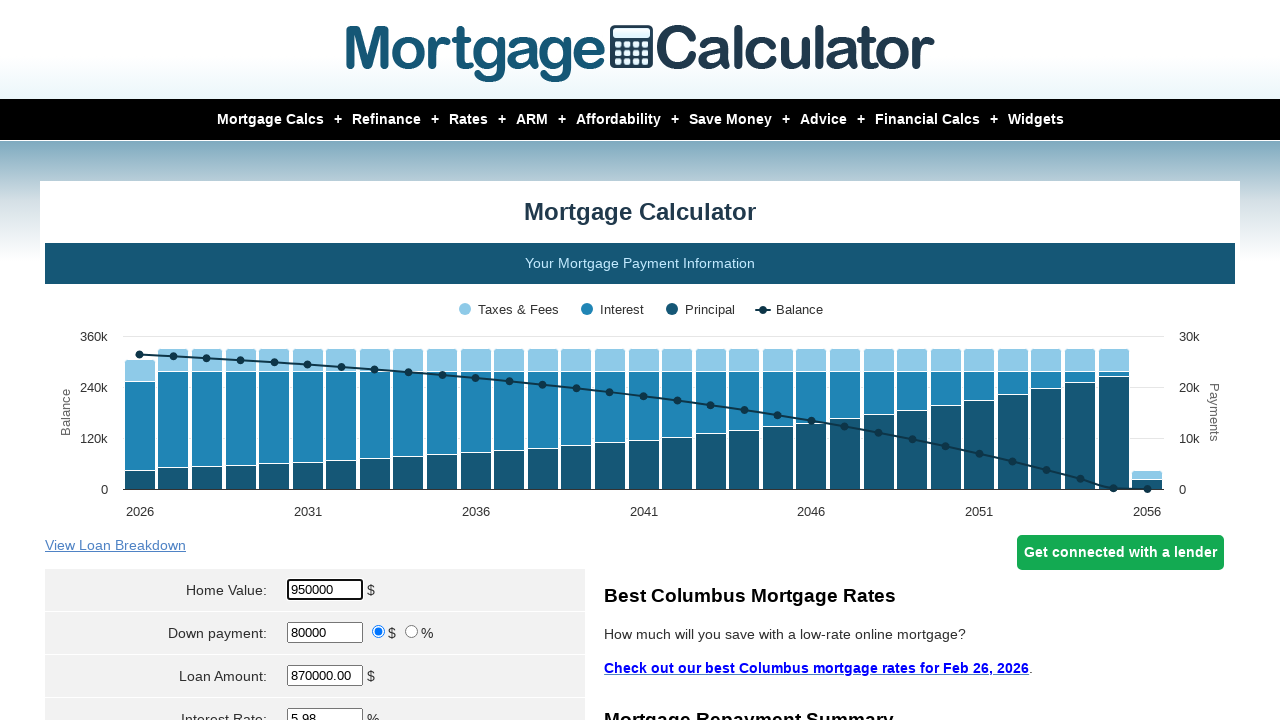

Located down payment input field
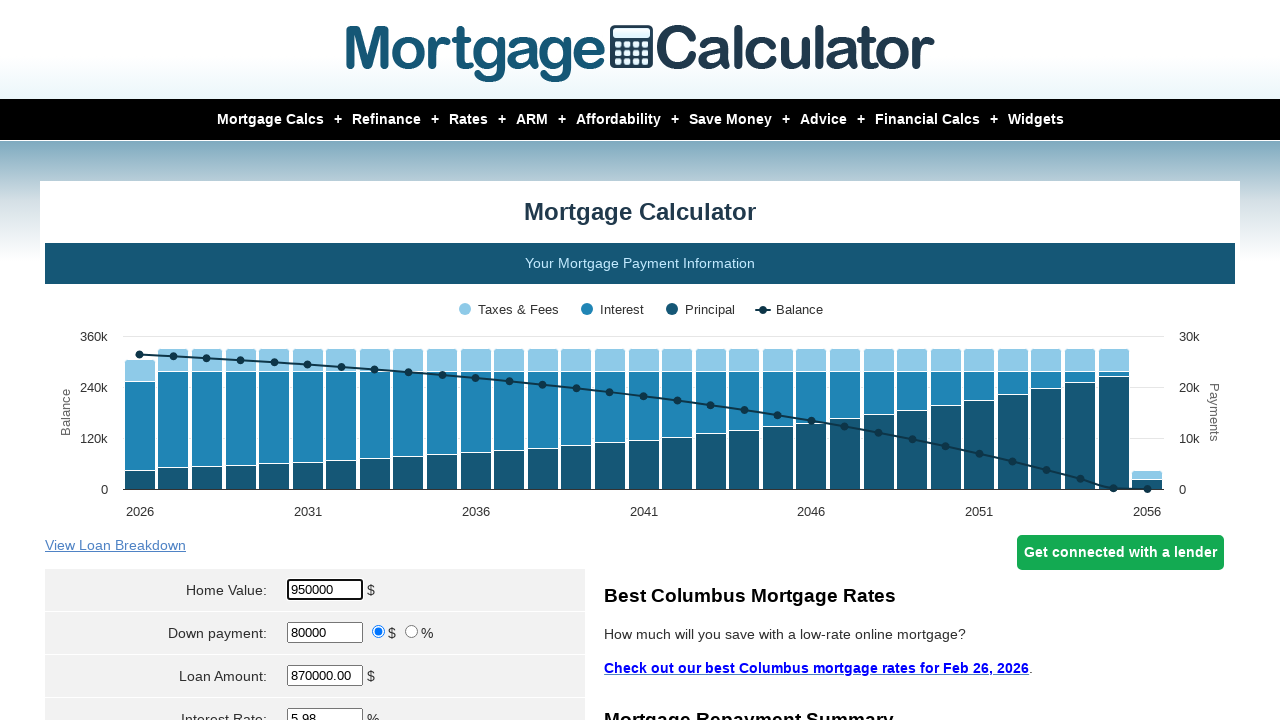

Cleared down payment field on xpath=//*[@id = 'downpayment']
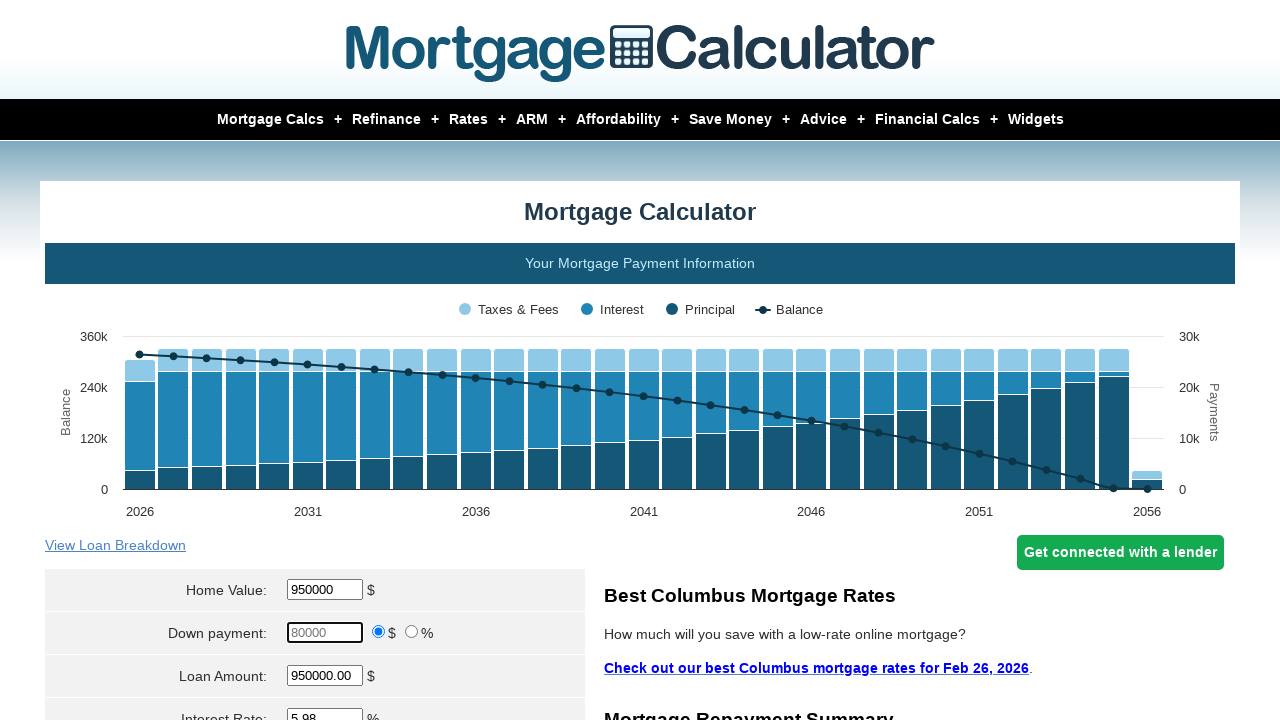

Entered down payment of $200,000 on xpath=//*[@id = 'downpayment']
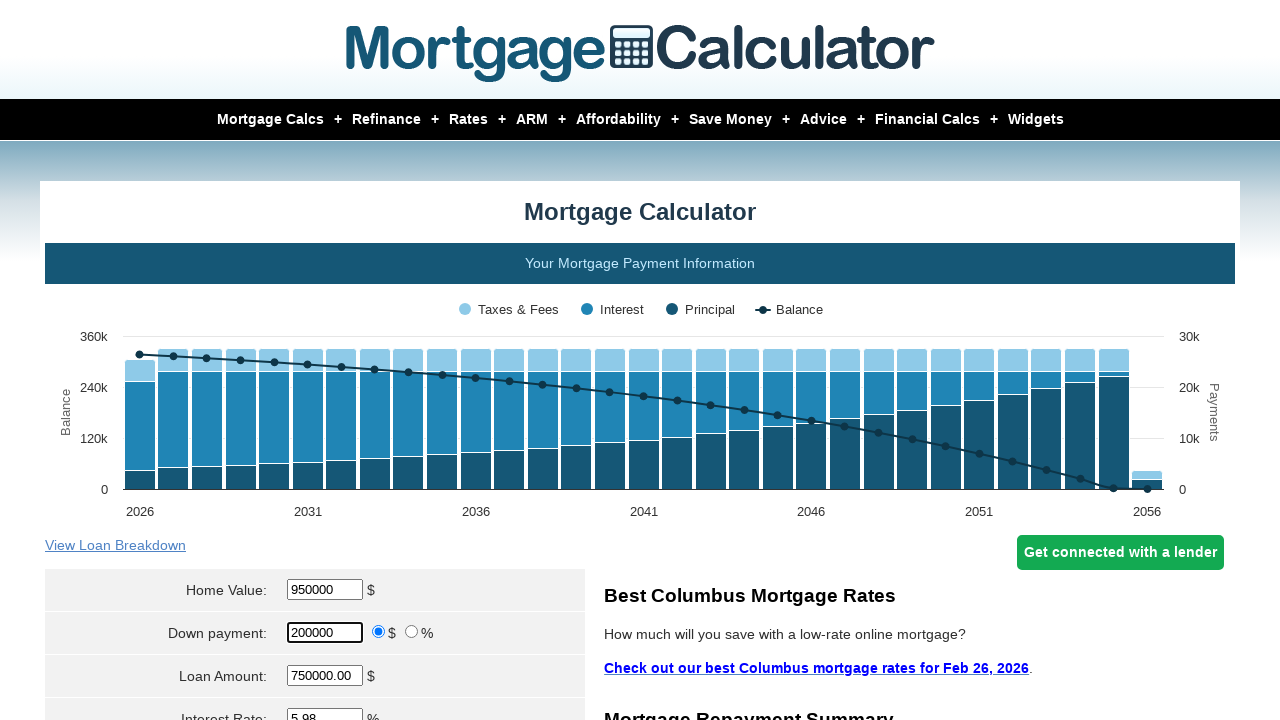

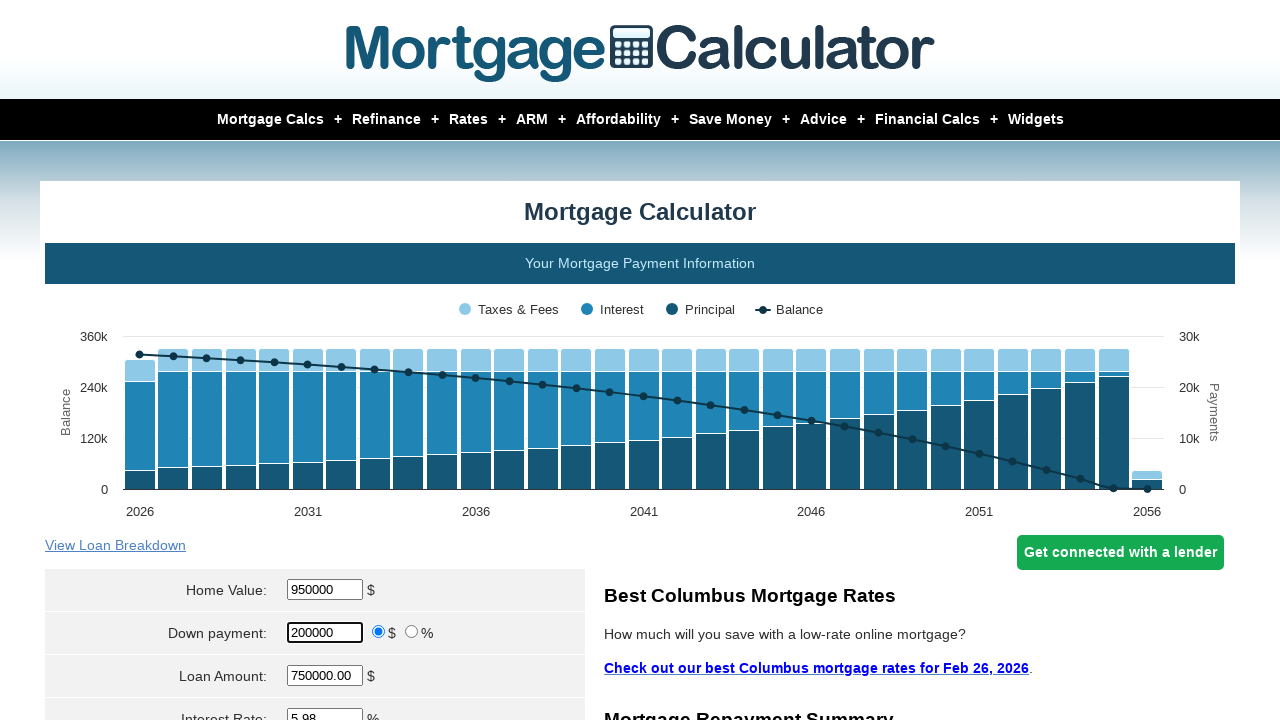